Tests a page with lazy-loaded images by waiting for all images to load and verifying the third image's src attribute

Starting URL: https://bonigarcia.dev/selenium-webdriver-java/loading-images.html

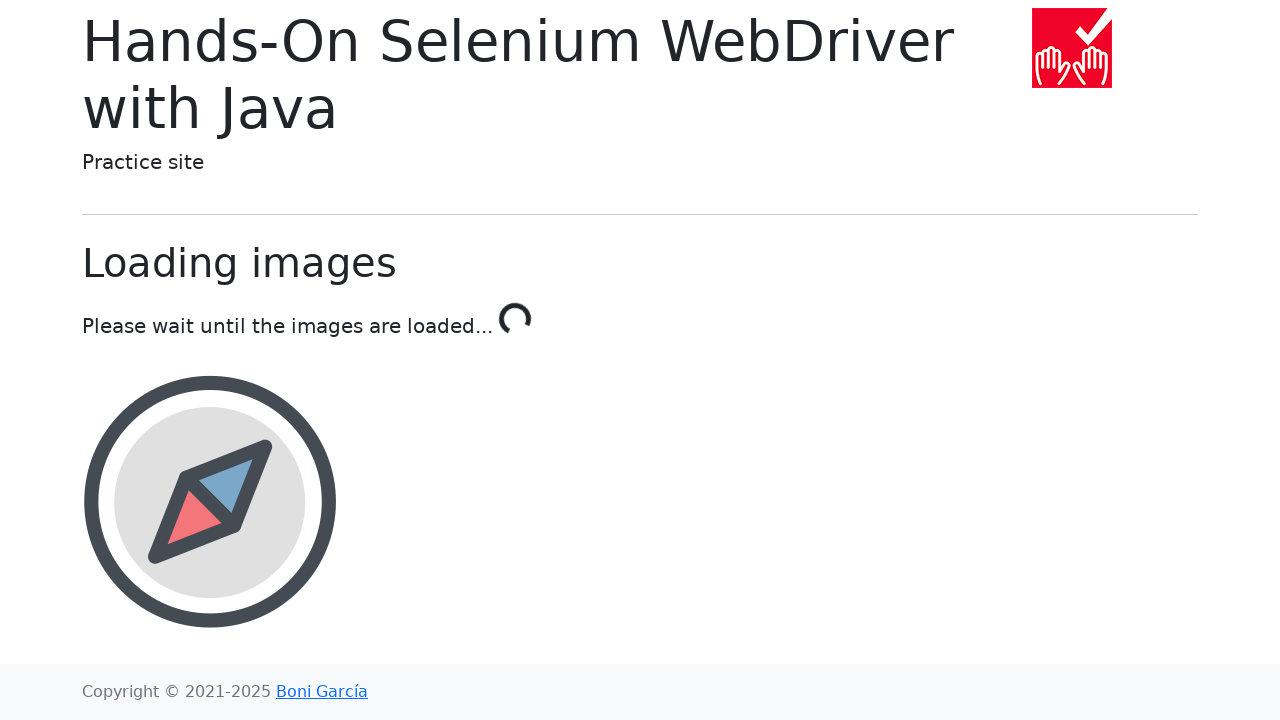

Navigated to loading-images page
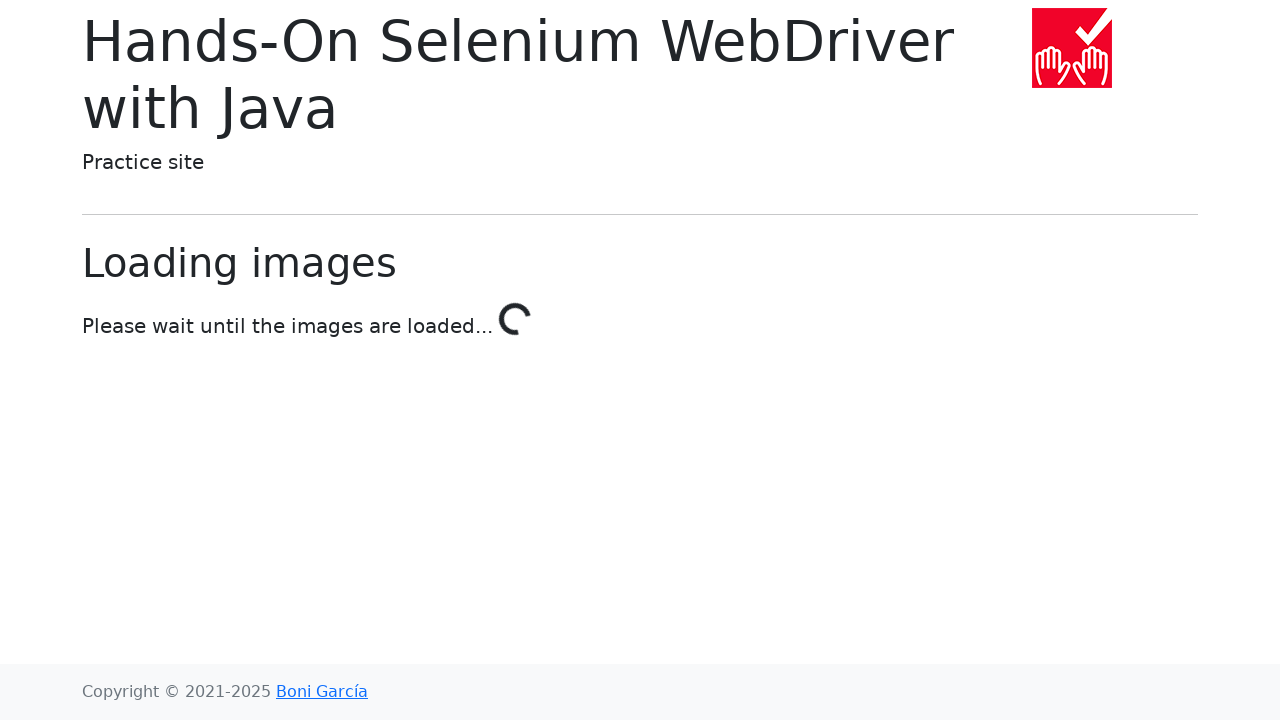

Waited for all four images to load
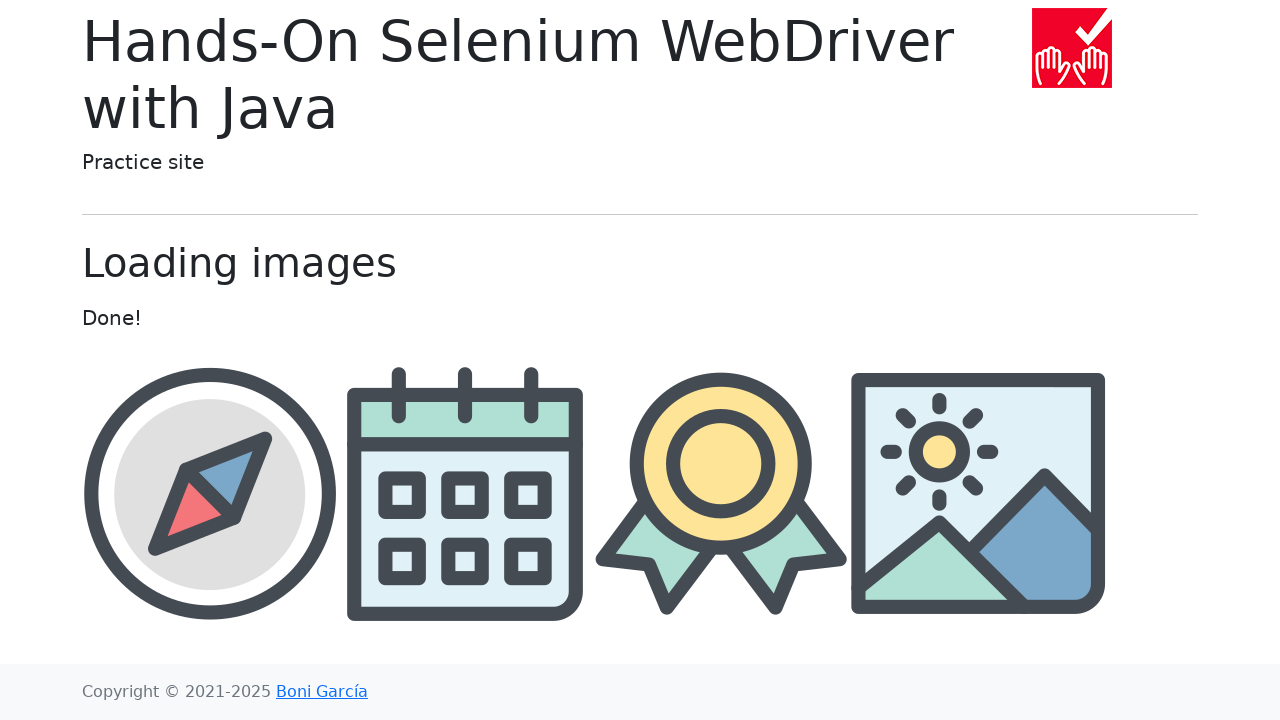

Retrieved all 4 images from the container
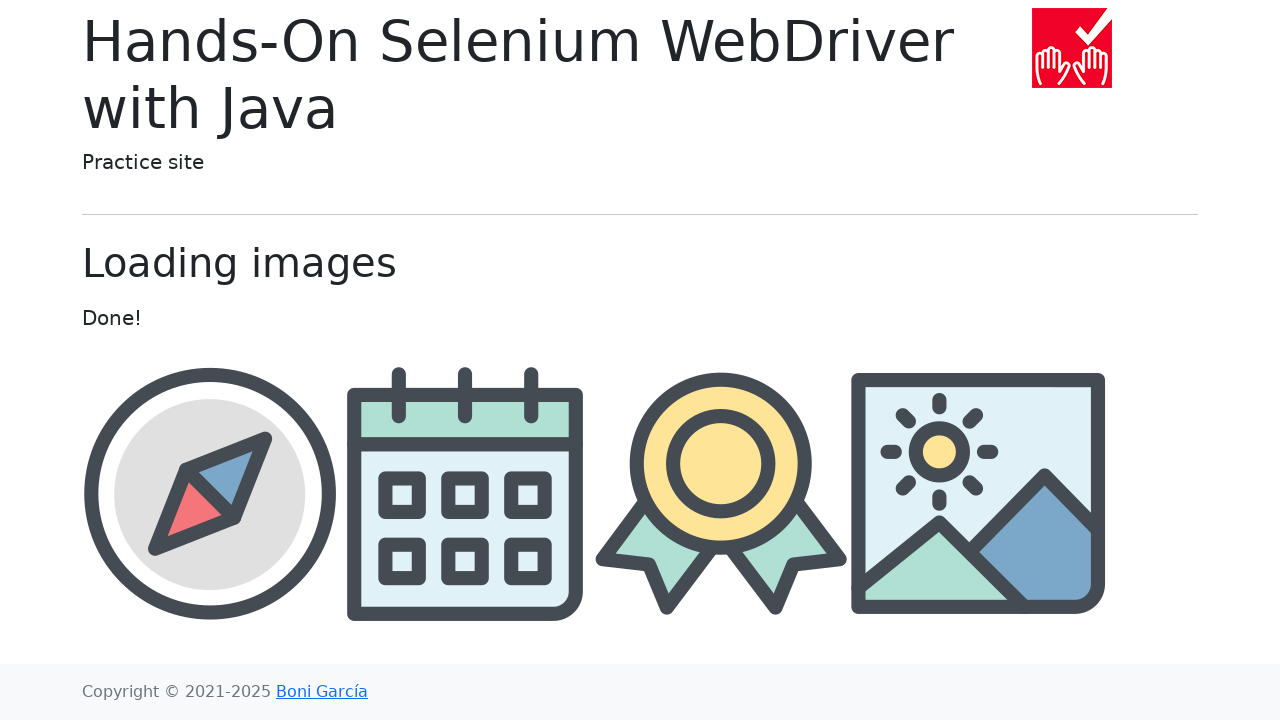

Retrieved src attribute of third image: img/award.png
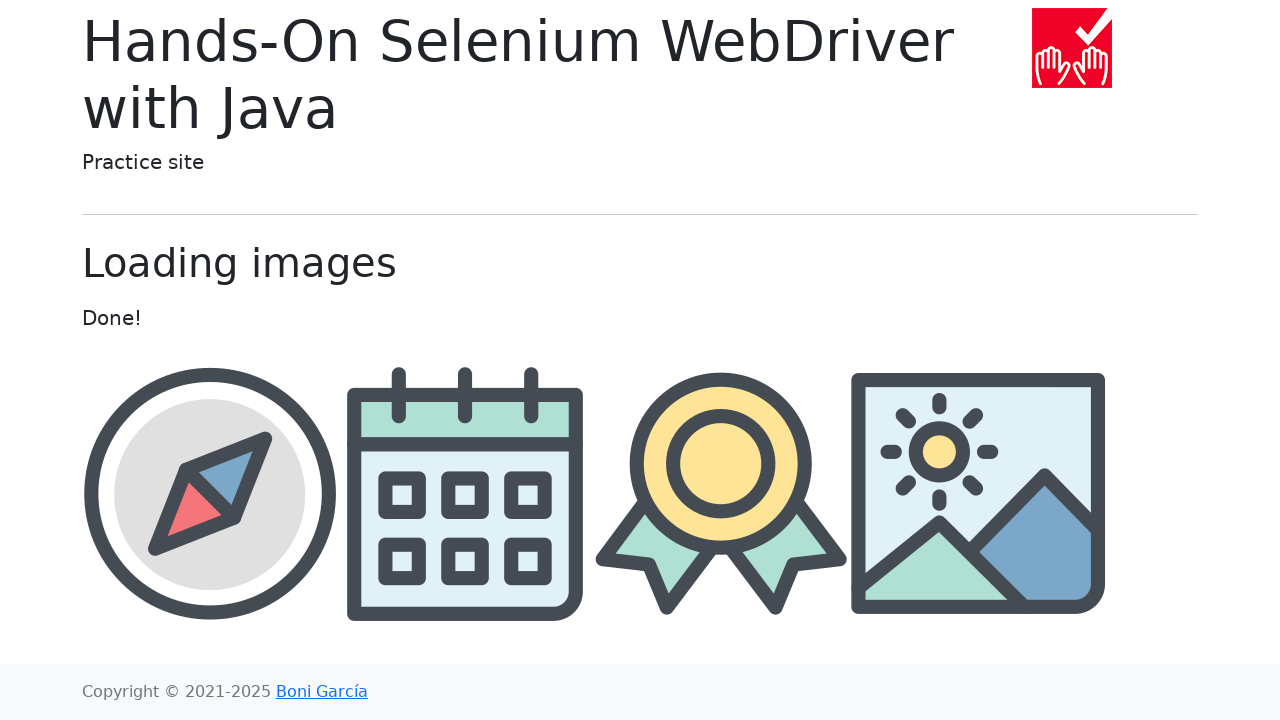

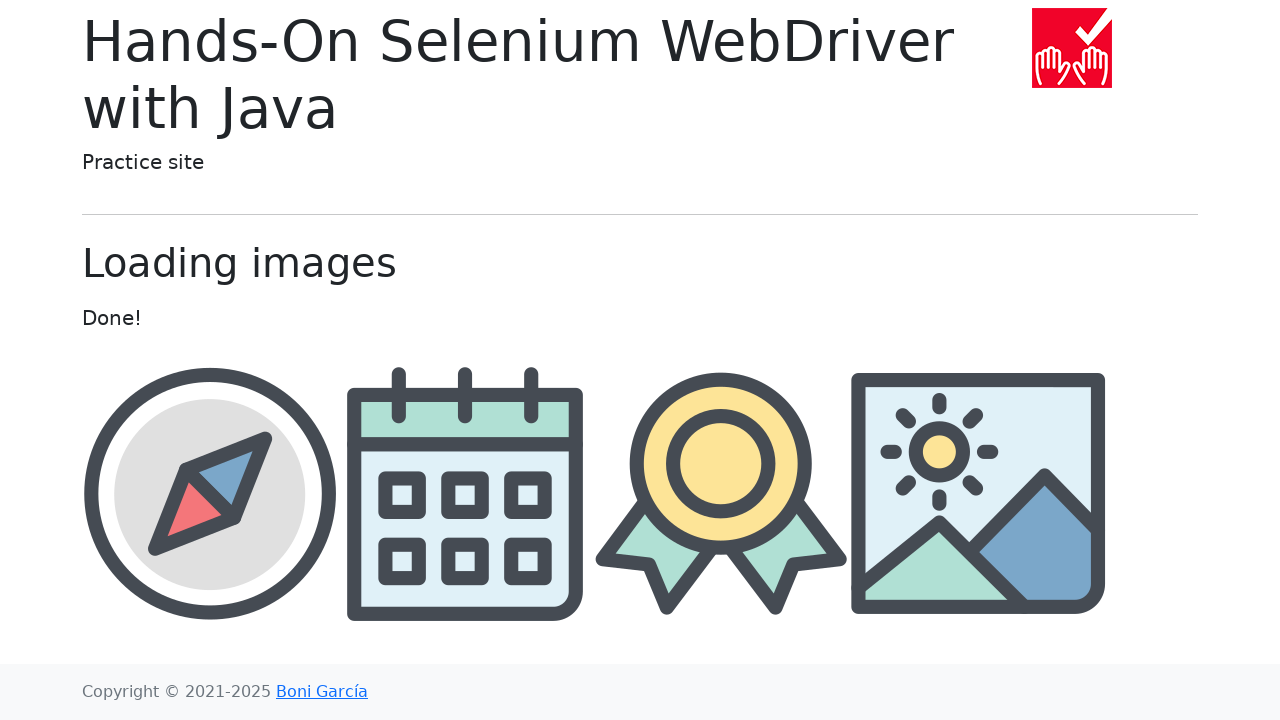